Tests drag and drop functionality by dragging an element from source to target location and releasing it

Starting URL: https://crossbrowsertesting.github.io/drag-and-drop

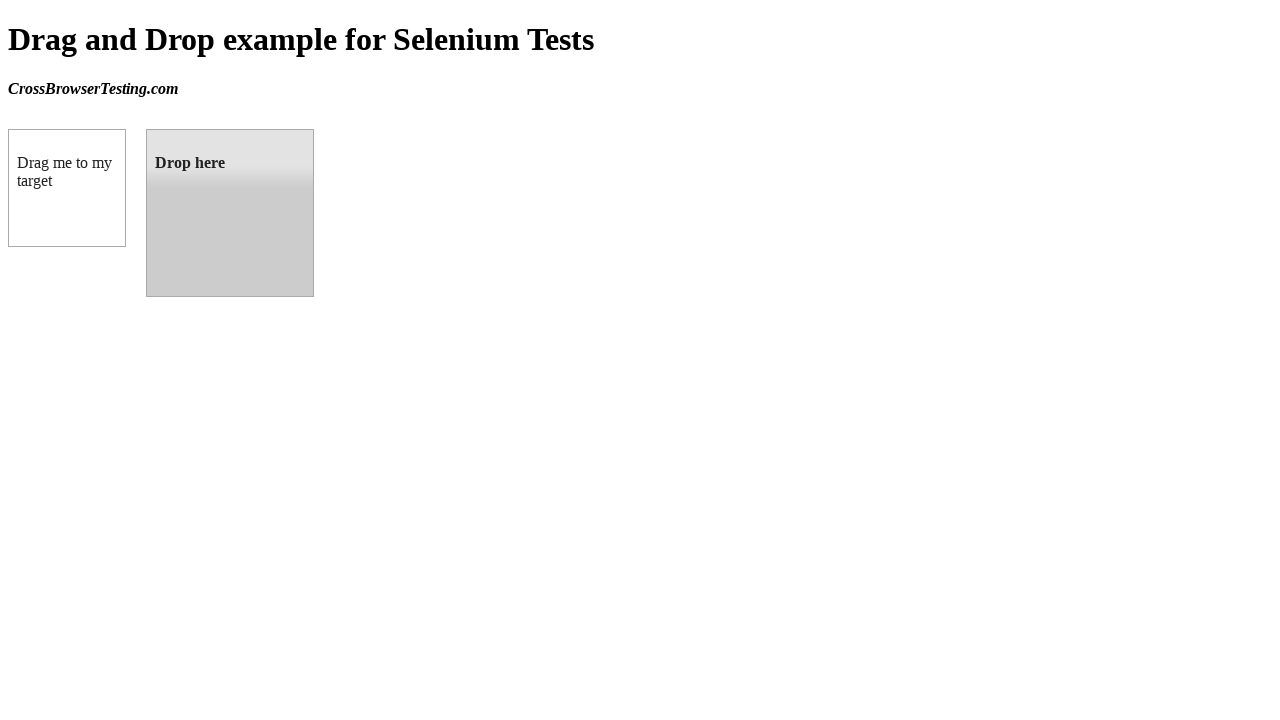

Navigated to drag and drop test page
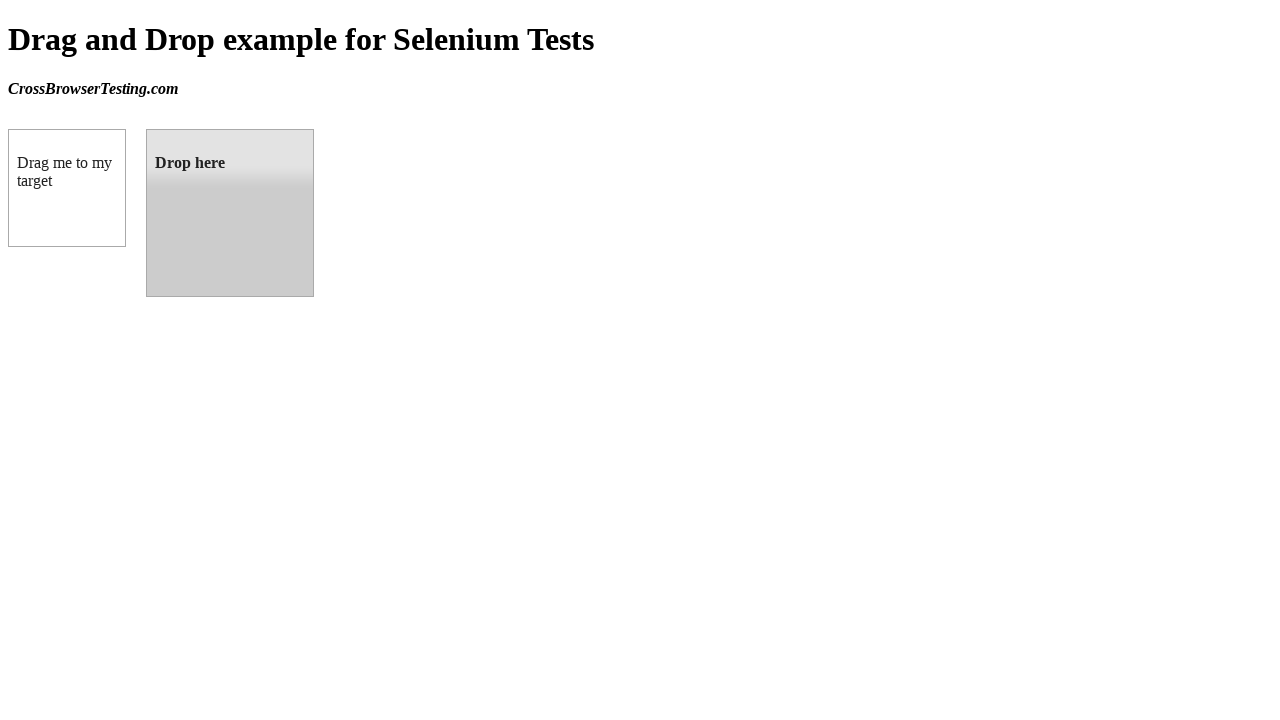

Located draggable element
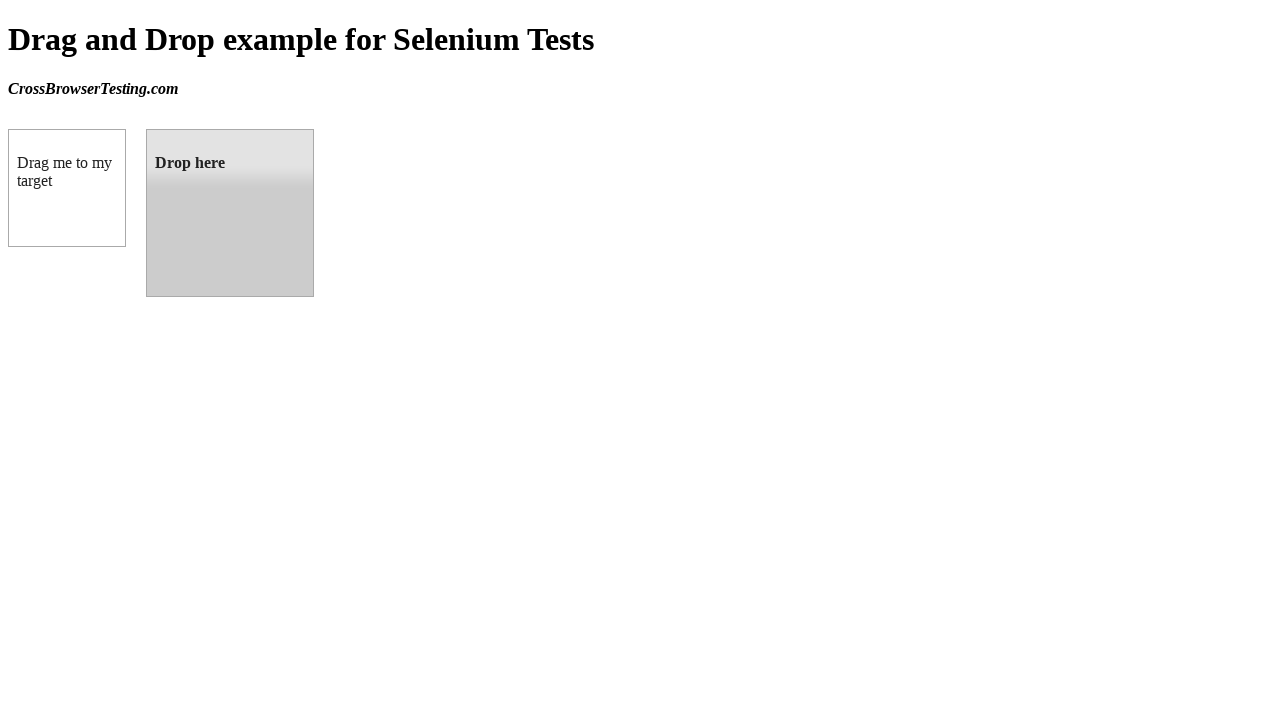

Located droppable target element
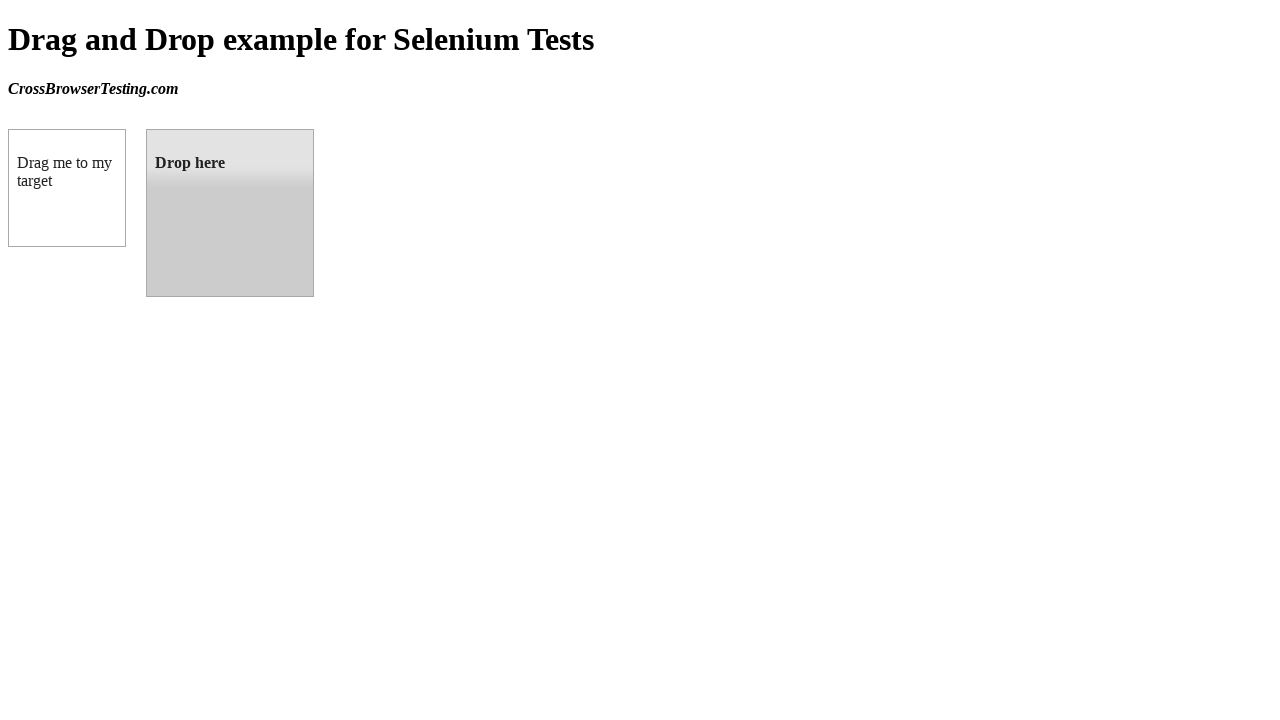

Dragged element from source to target location and released at (230, 213)
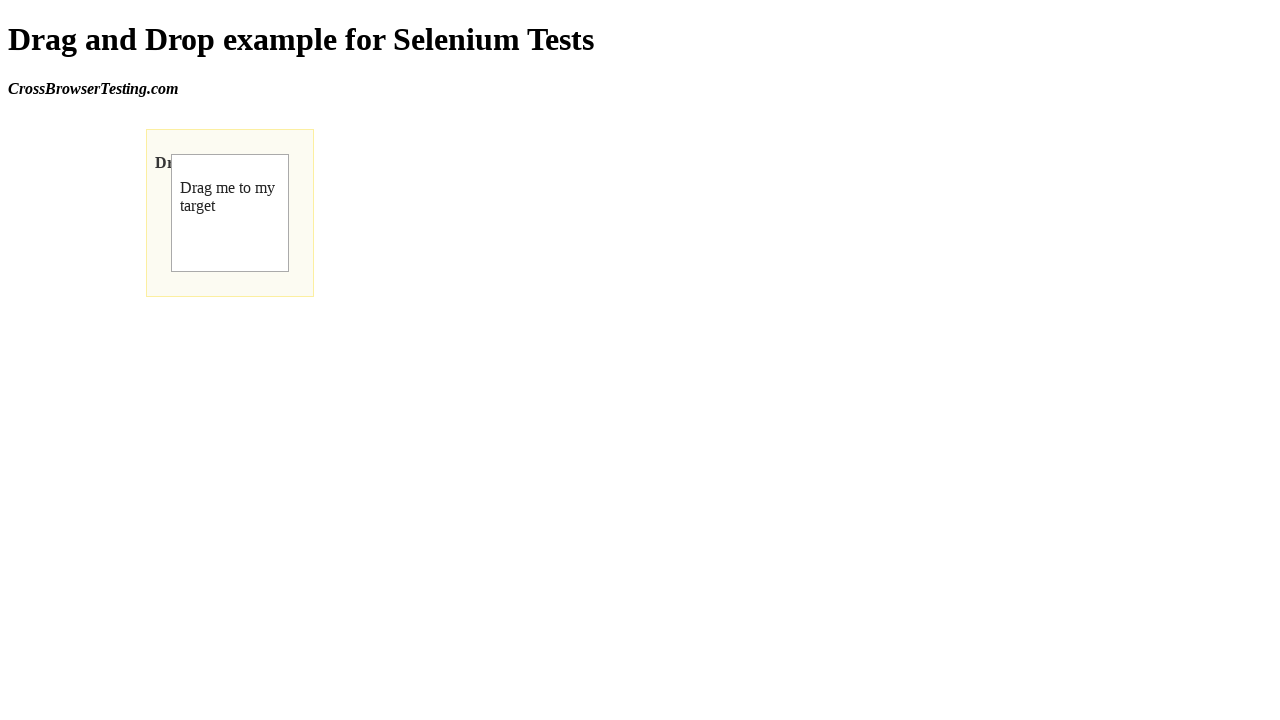

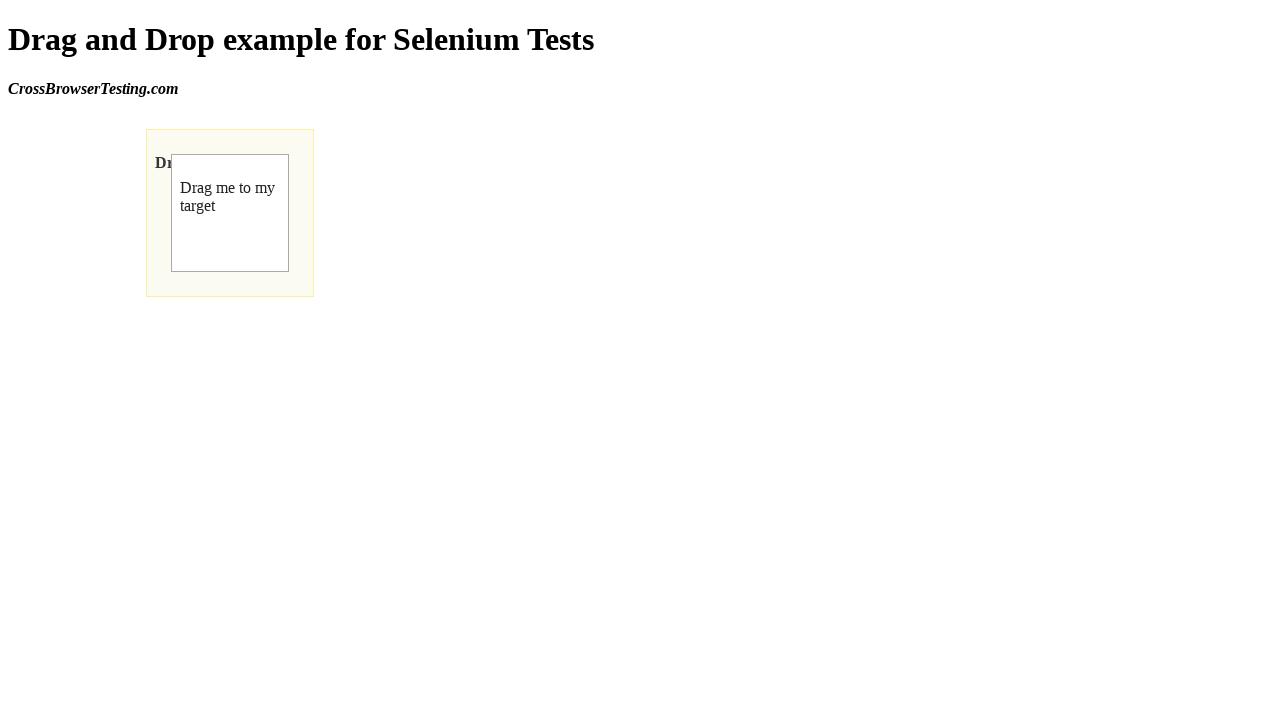